Tests an e-commerce flow by adding multiple items to cart, proceeding to checkout, and applying a promo code

Starting URL: https://rahulshettyacademy.com/seleniumPractise/

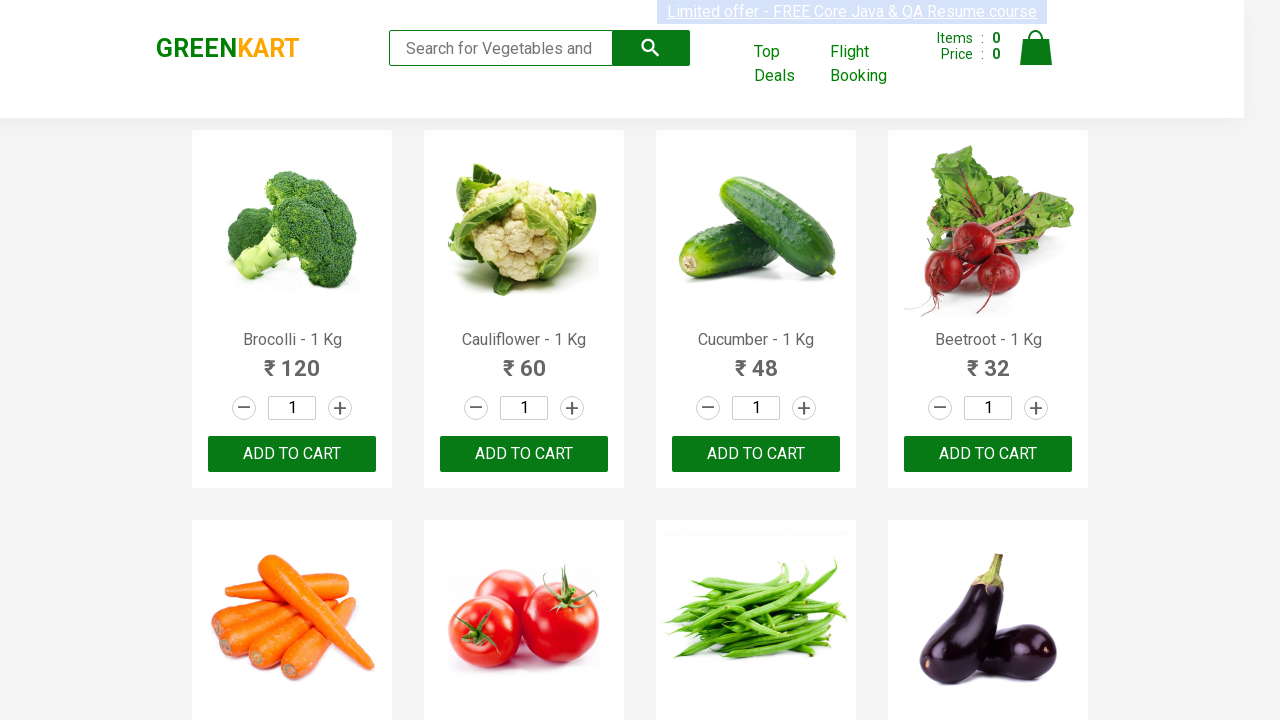

Waited for product names to load
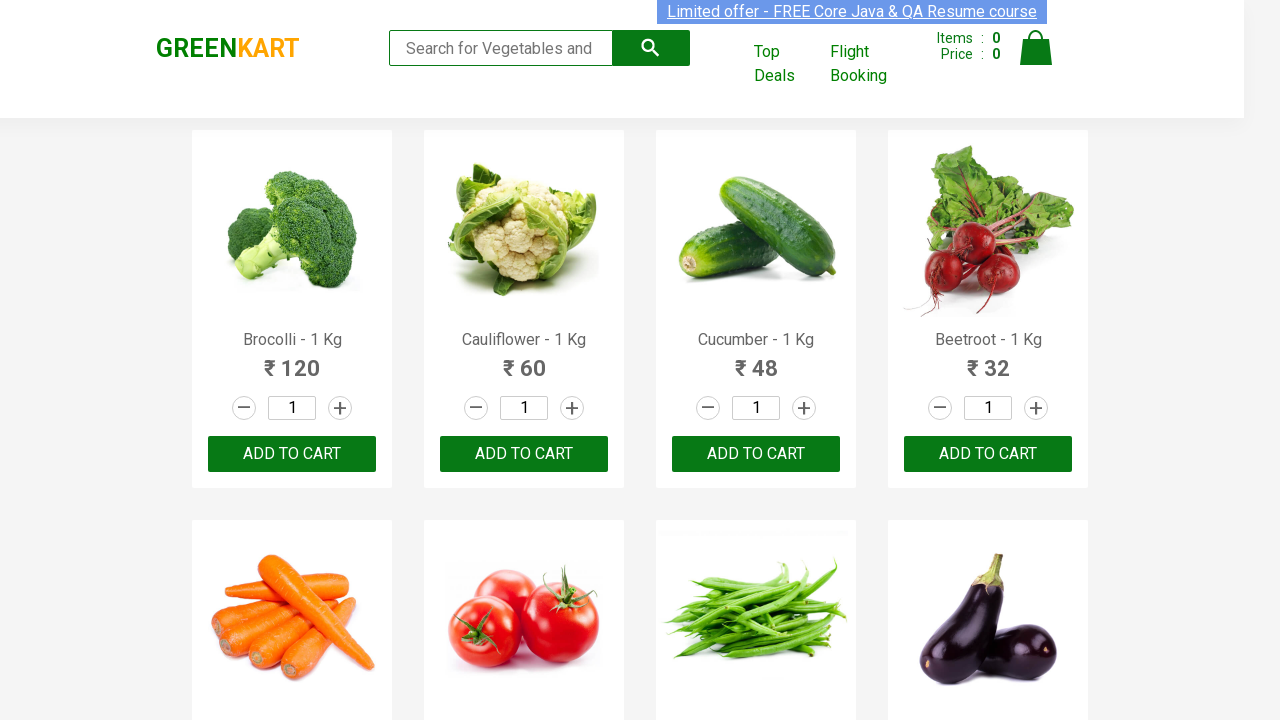

Retrieved all product name elements
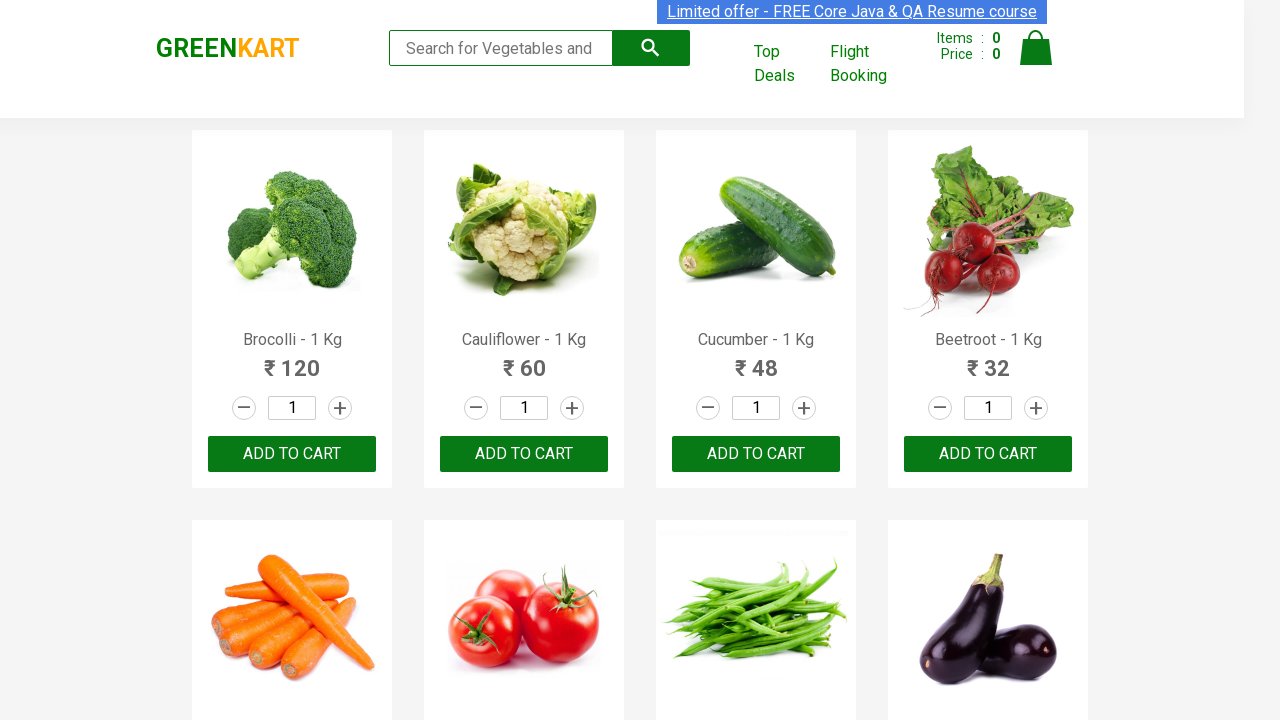

Retrieved all add to cart buttons
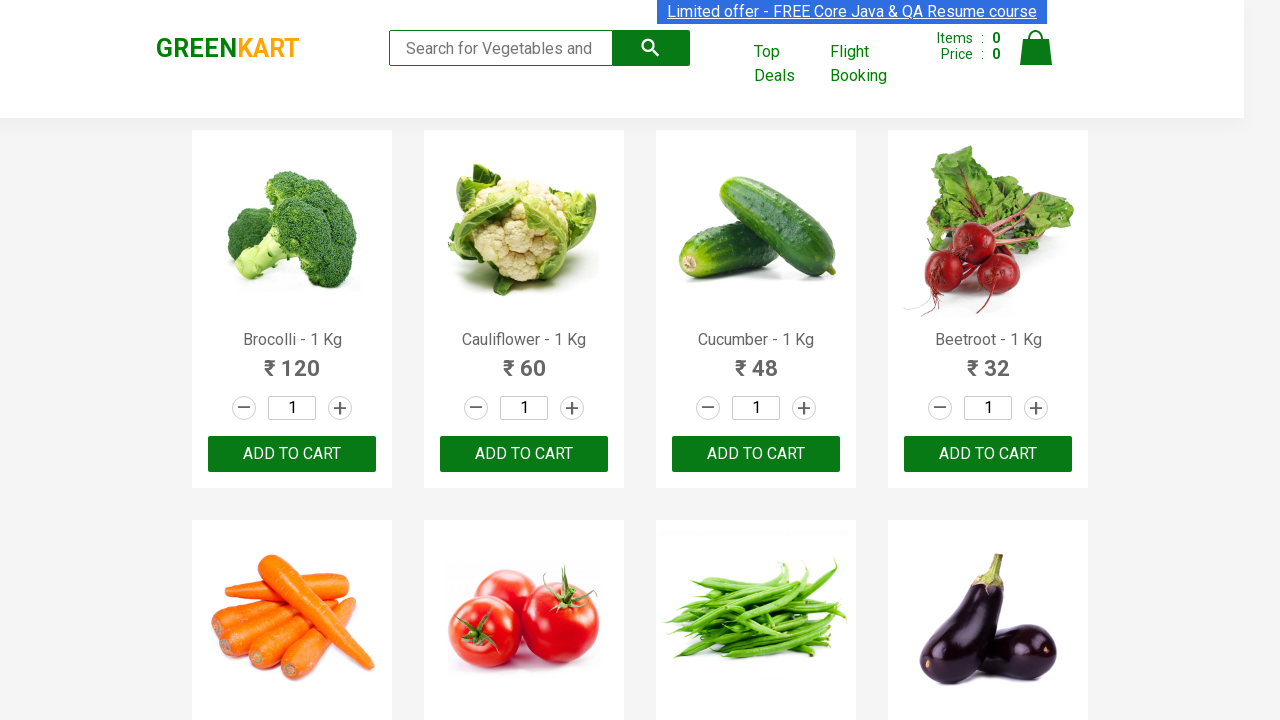

Added Brocolli to cart at (292, 454) on div.product-action button >> nth=0
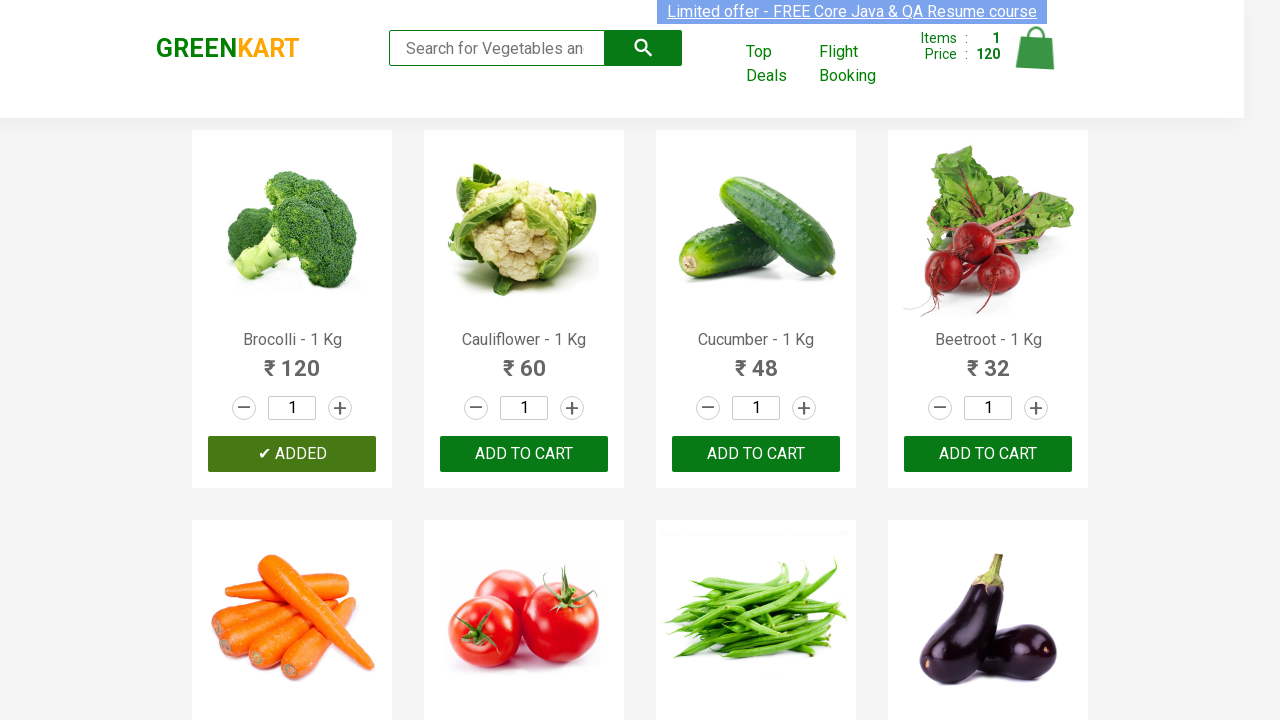

Added Cucumber to cart at (756, 454) on div.product-action button >> nth=2
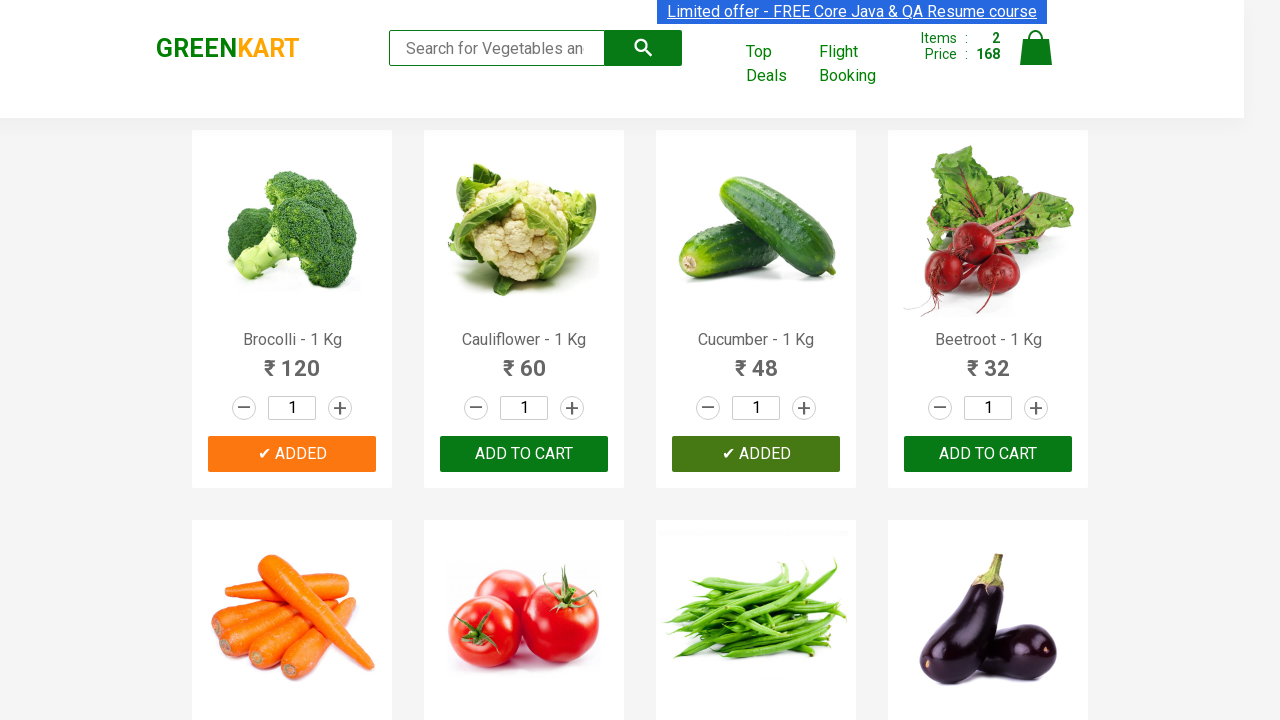

Added Beetroot to cart at (988, 454) on div.product-action button >> nth=3
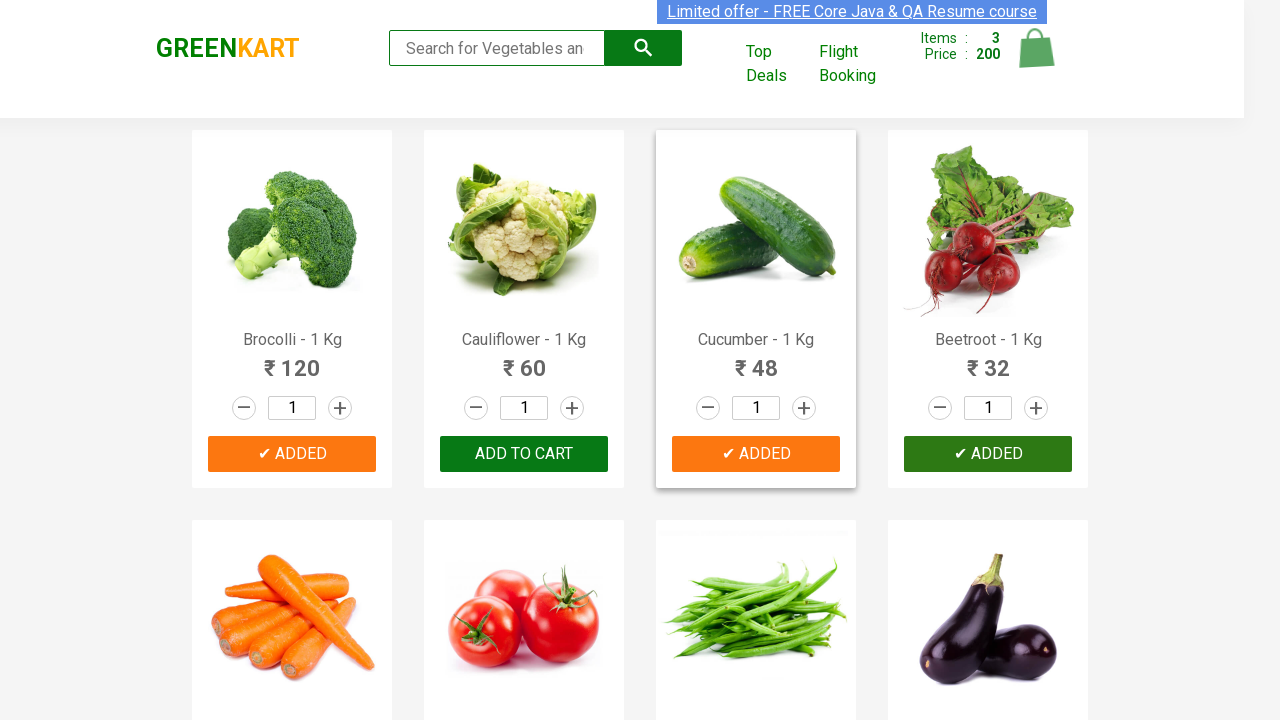

Clicked on cart icon at (1036, 48) on img[alt='Cart']
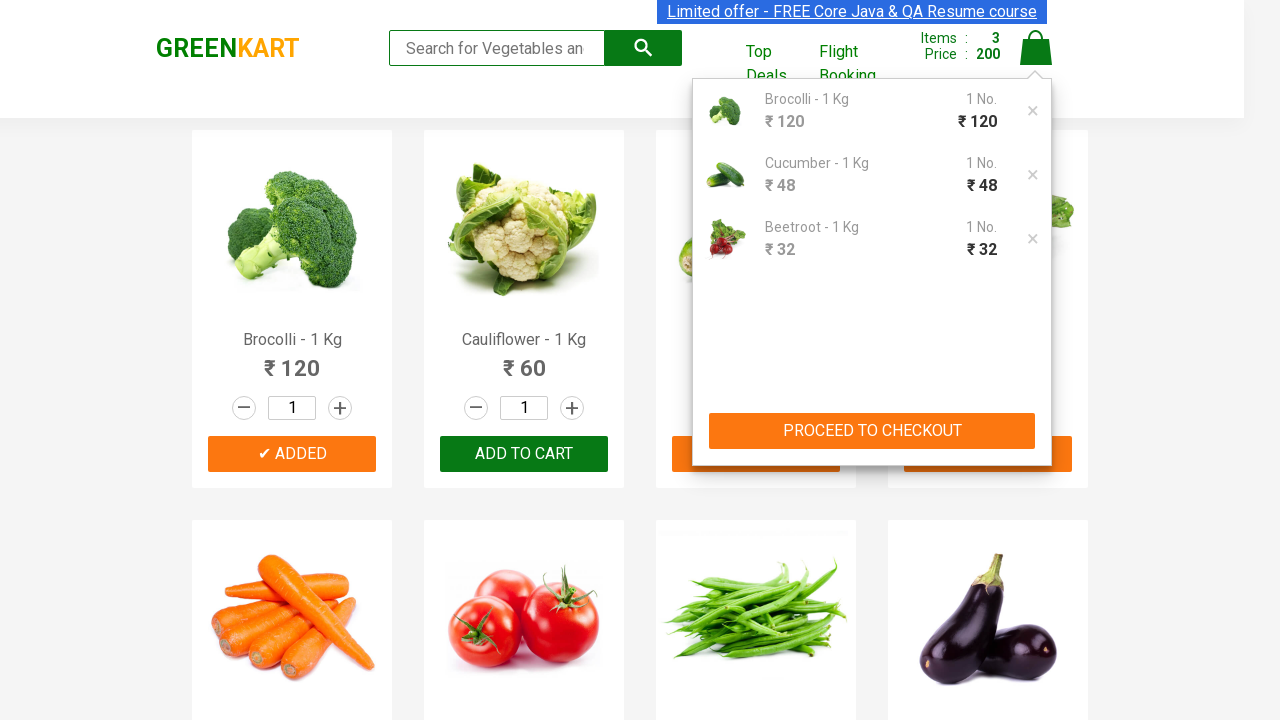

Clicked PROCEED TO CHECKOUT button at (872, 431) on xpath=//button[contains(text(),'PROCEED TO CHECKOUT')]
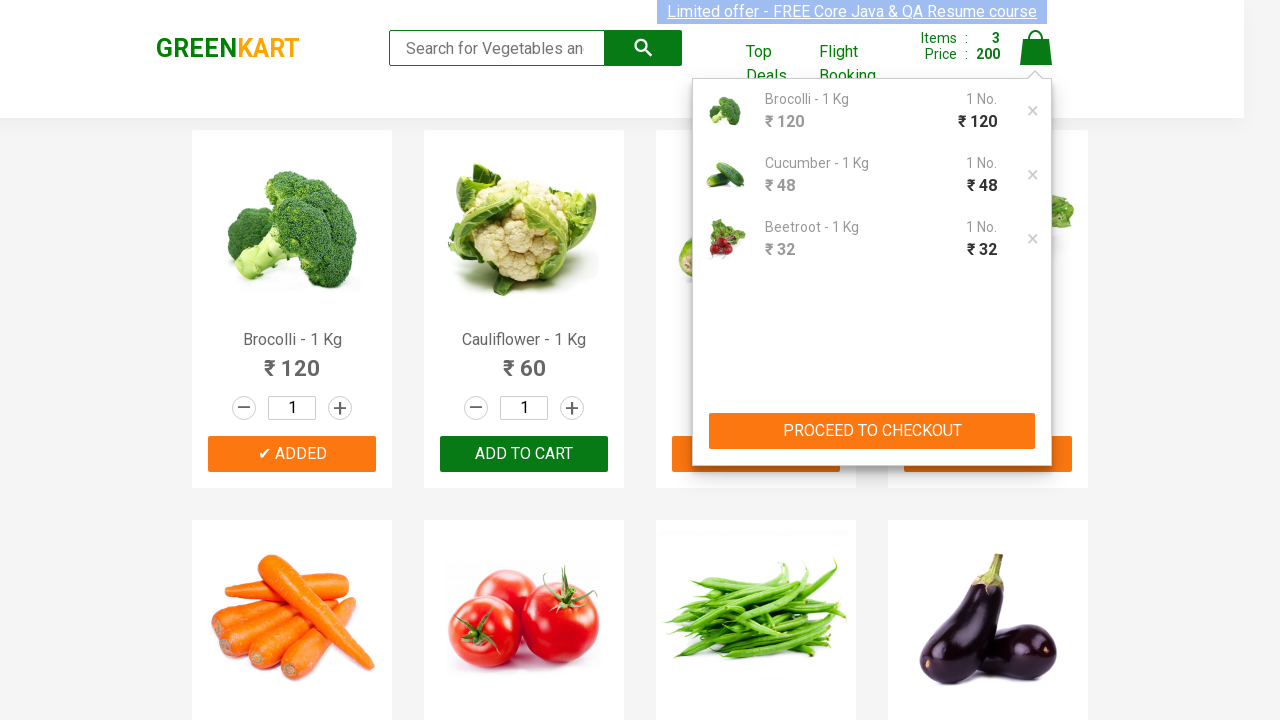

Promo code input field became visible
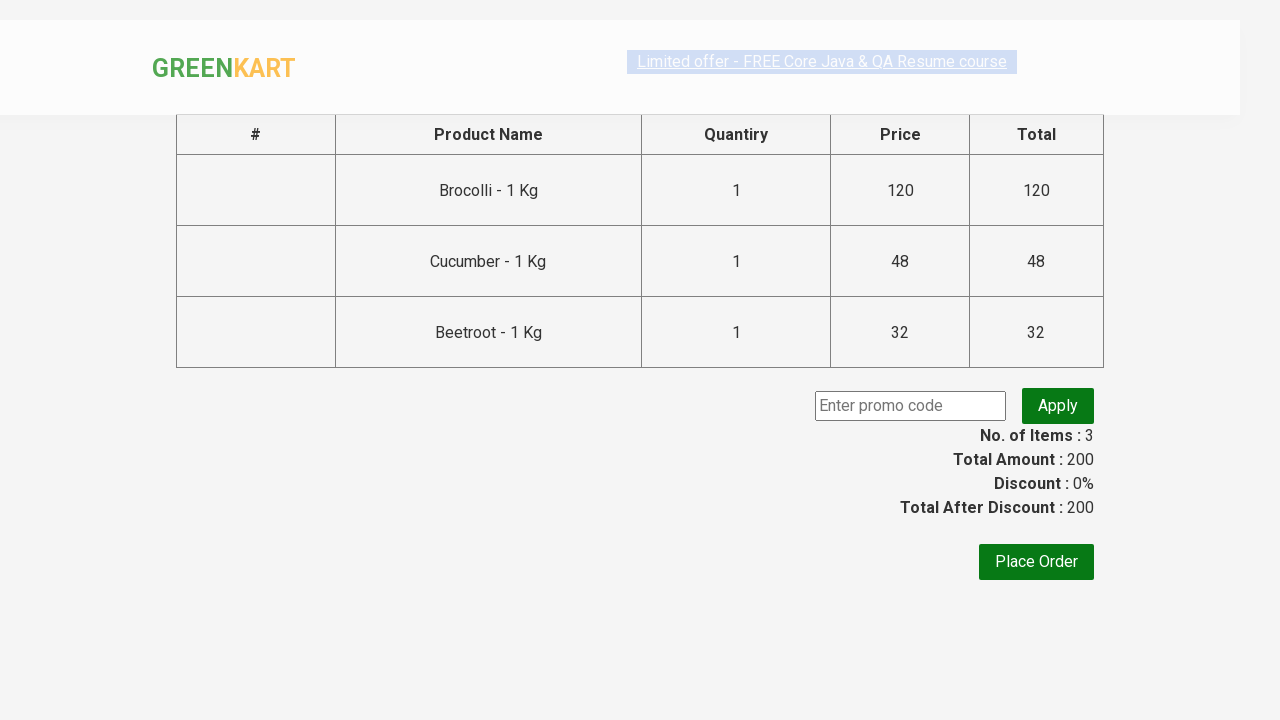

Entered promo code 'rahulshettyacademy' on input.promocode
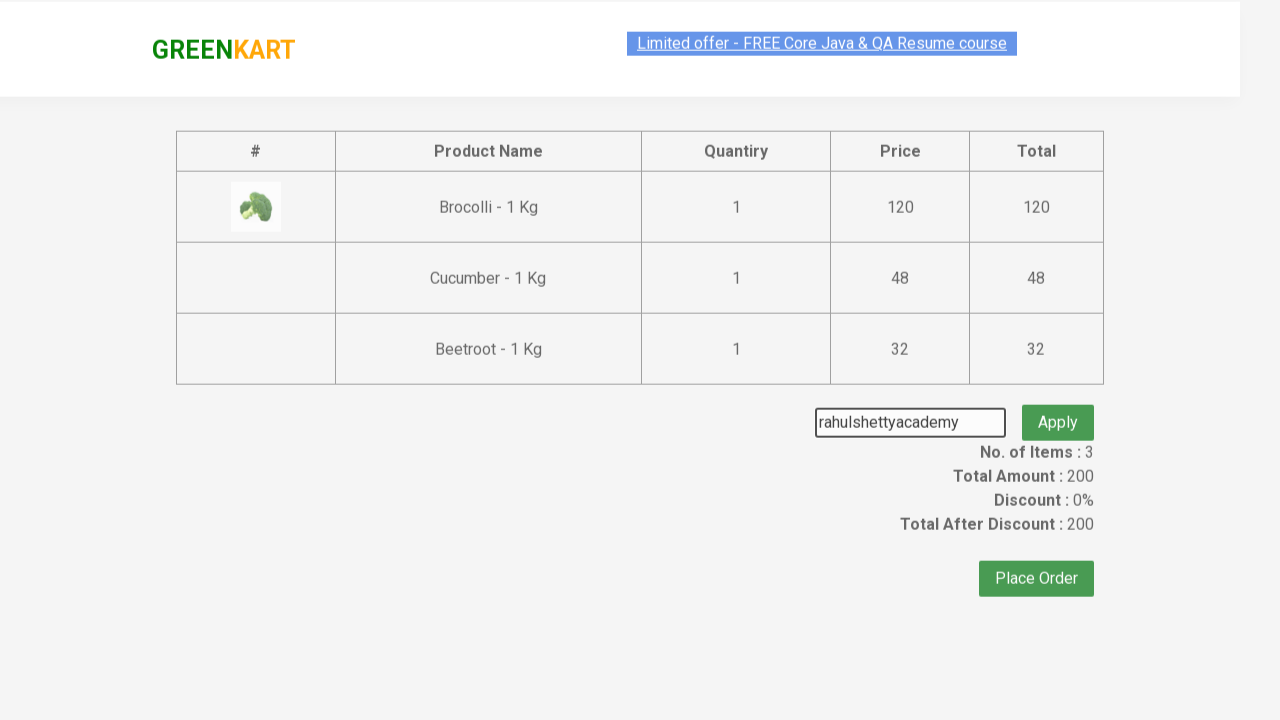

Clicked Apply button to apply promo code at (1058, 406) on button.promoBtn
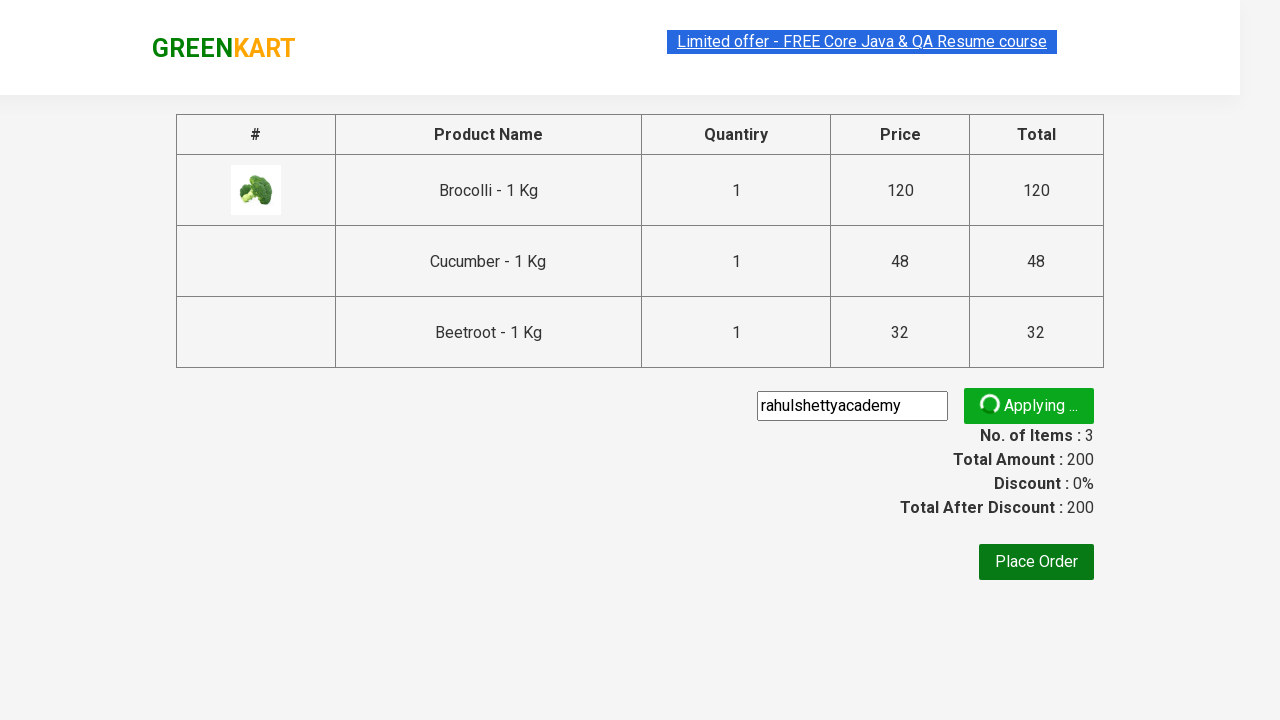

Promo code confirmation message appeared
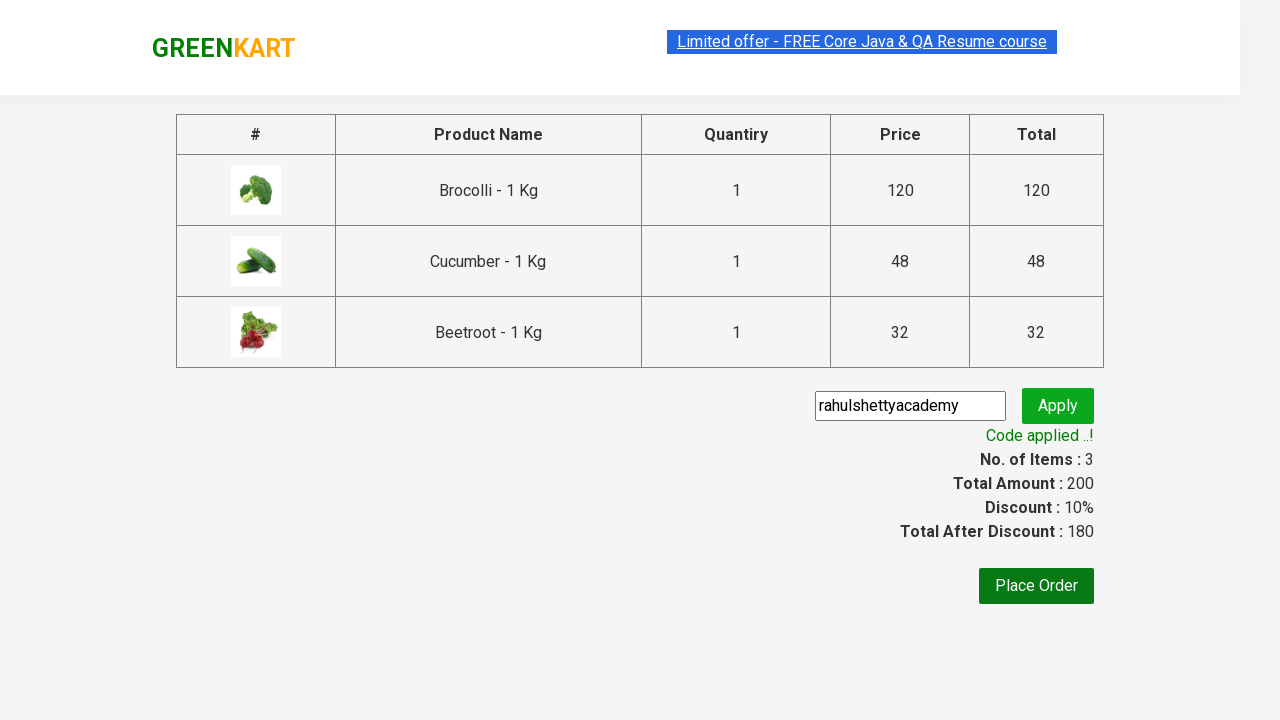

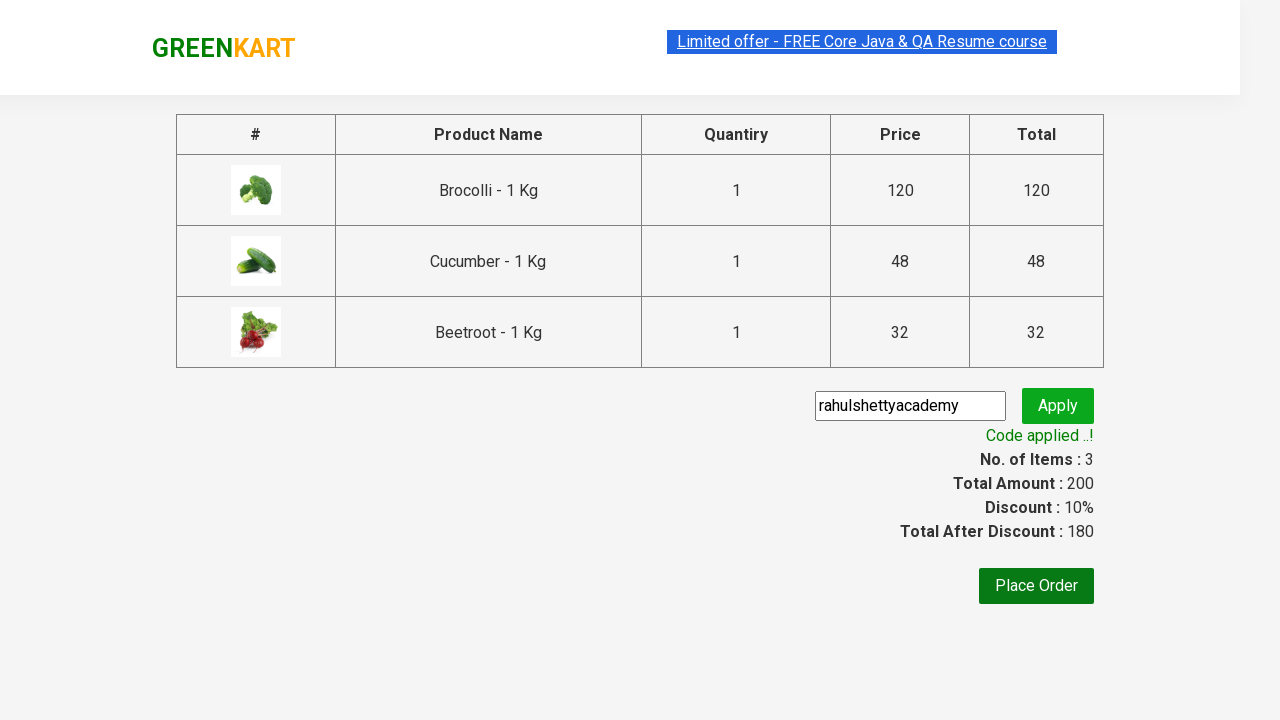